Tests custom calendar widget functionality by opening the calendar picker, navigating to a specific year (2027), selecting a month (June), and clicking on a specific date (15).

Starting URL: https://rahulshettyacademy.com/seleniumPractise/#/offers

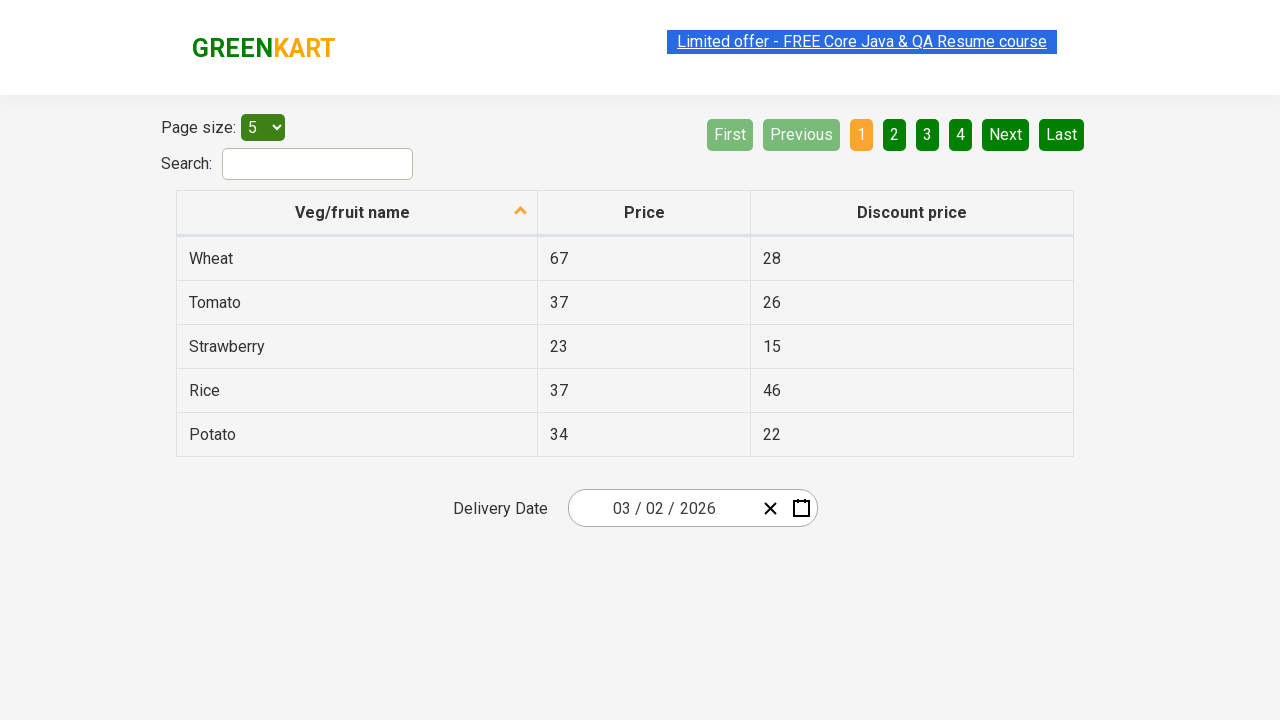

Clicked calendar picker to open calendar widget at (662, 508) on div.react-date-picker__inputGroup
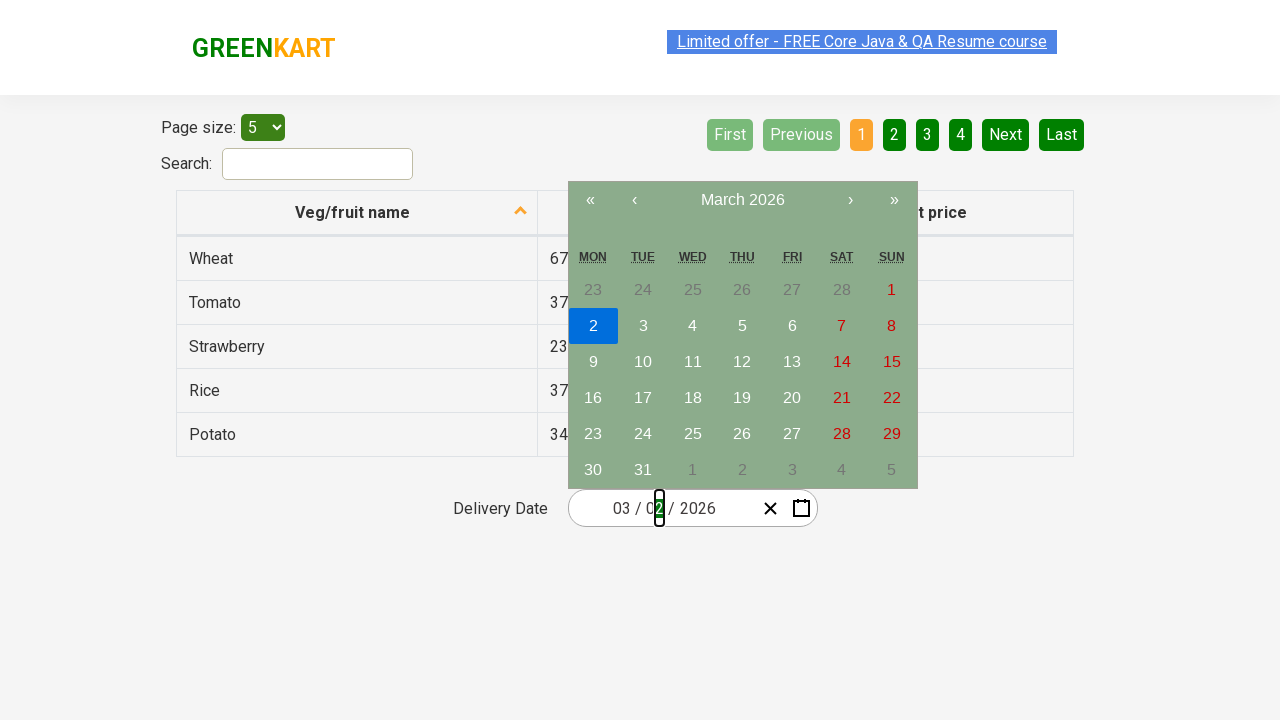

Clicked month/year label to open months view at (742, 200) on span.react-calendar__navigation__label__labelText--from
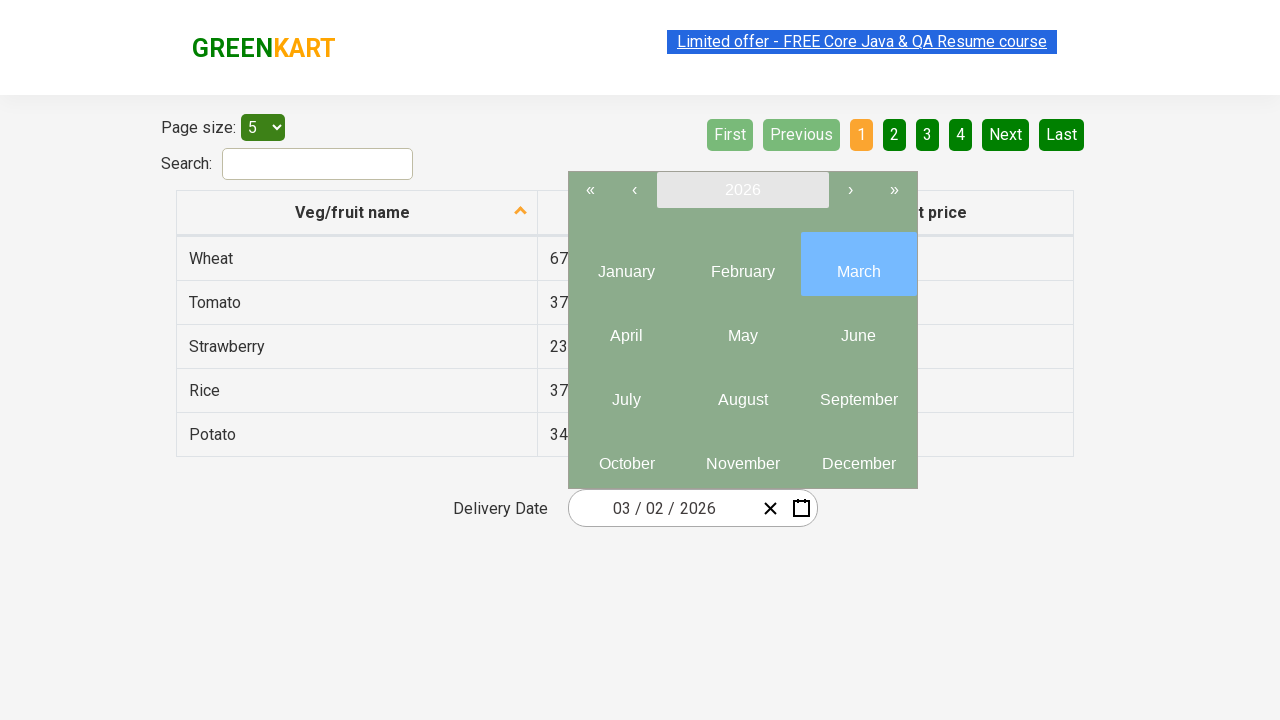

Clicked label again to open year selection view at (742, 190) on span.react-calendar__navigation__label__labelText--from
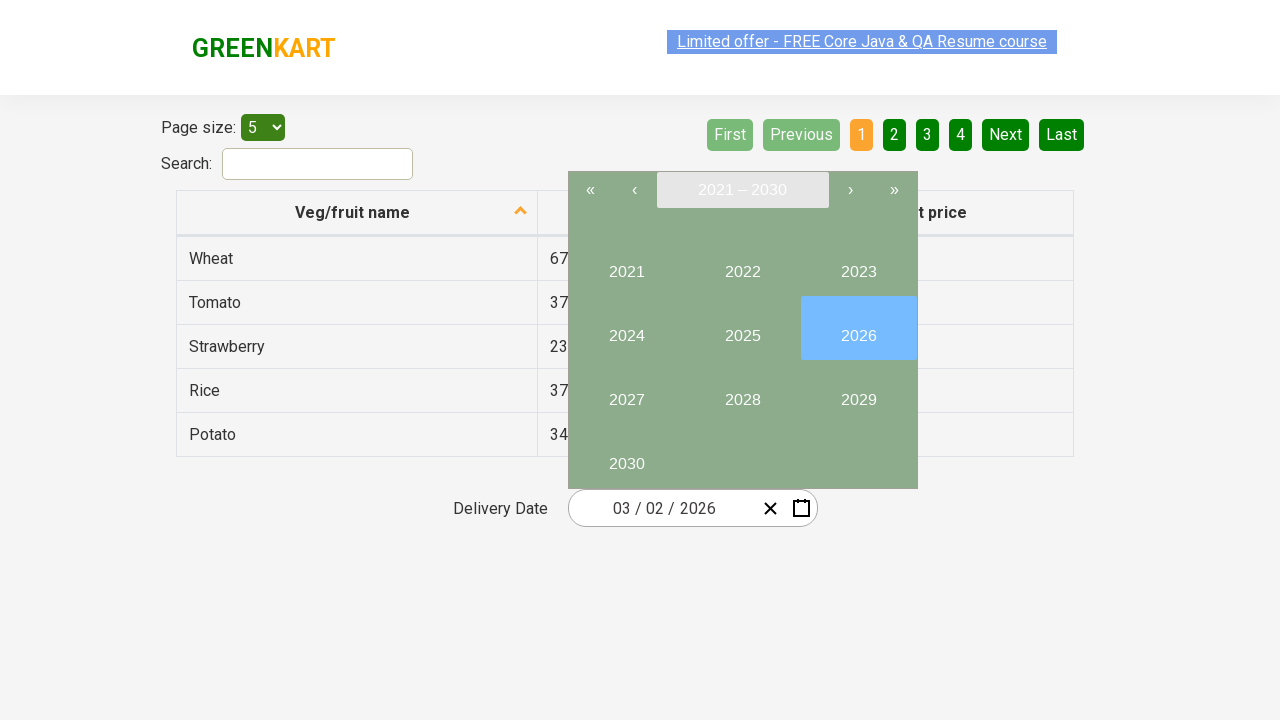

Selected year 2027 at (626, 392) on button:text('2027')
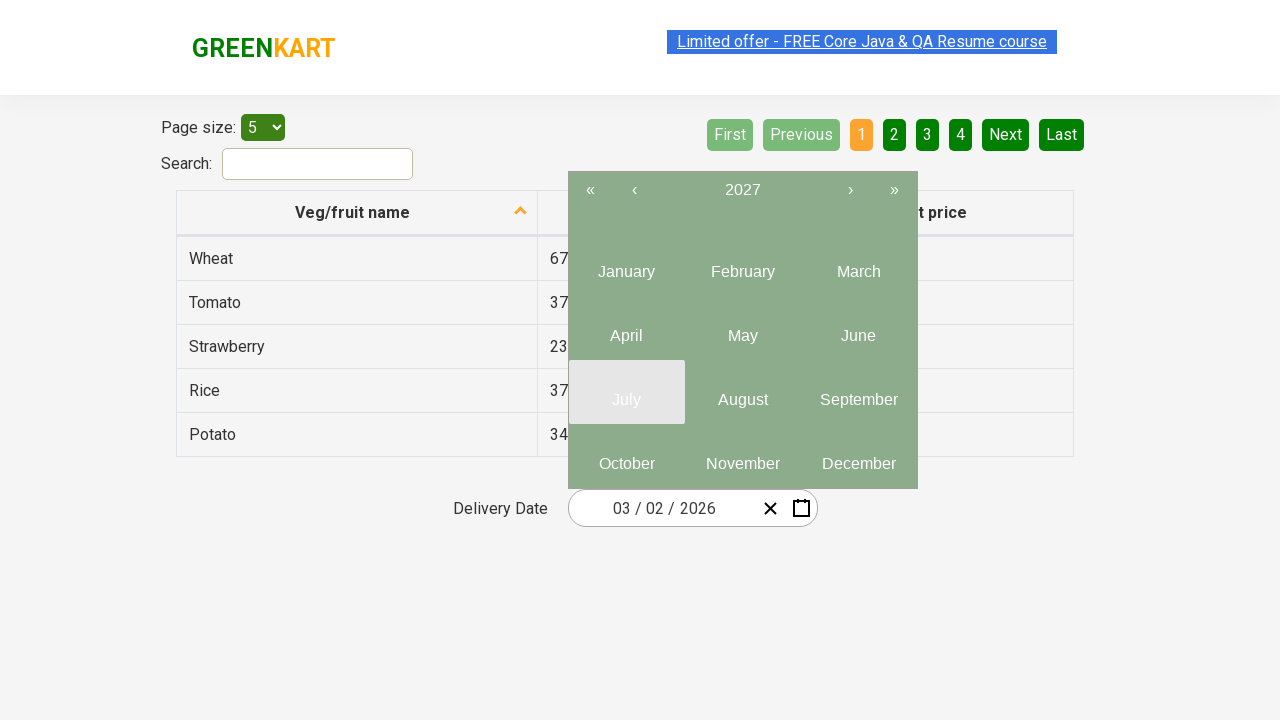

Selected month June (month 6) at (858, 328) on button.react-calendar__year-view__months__month >> nth=5
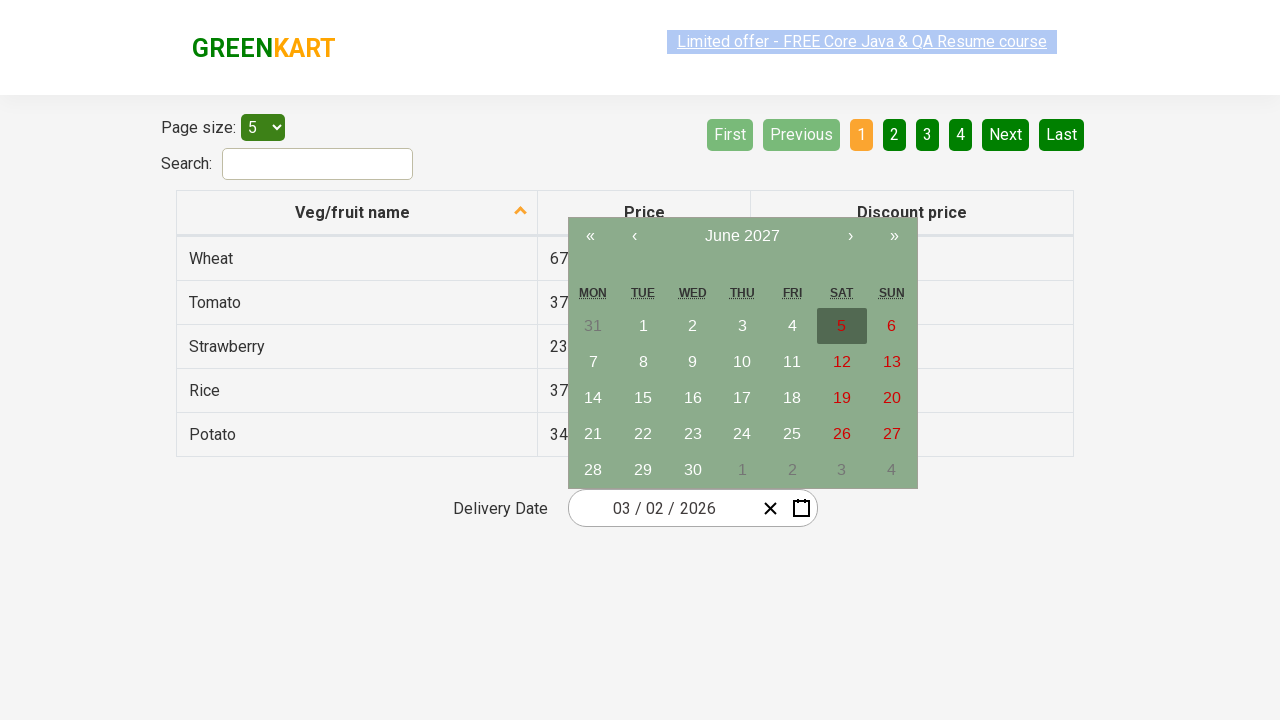

Clicked date 15 to complete calendar selection at (643, 398) on abbr:text('15')
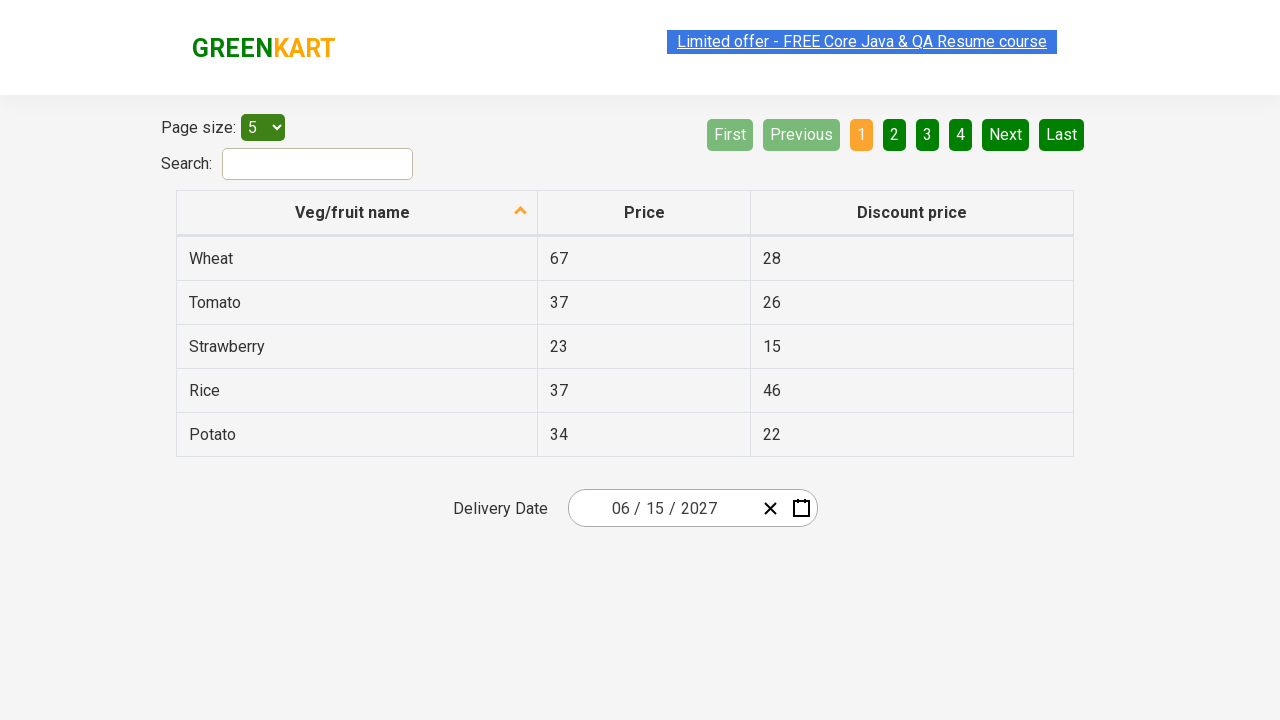

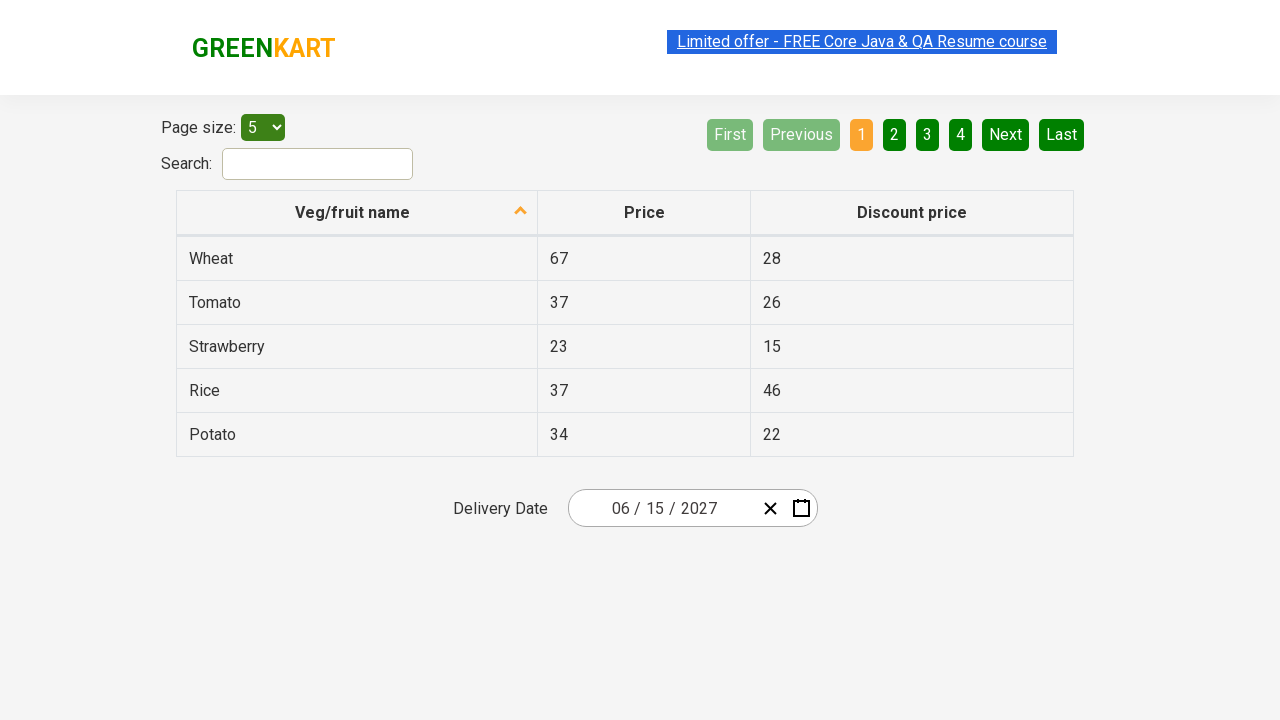